Navigates to Google Developers homepage, verifies text content on the page, and clicks a link/button

Starting URL: https://developers.google.com/

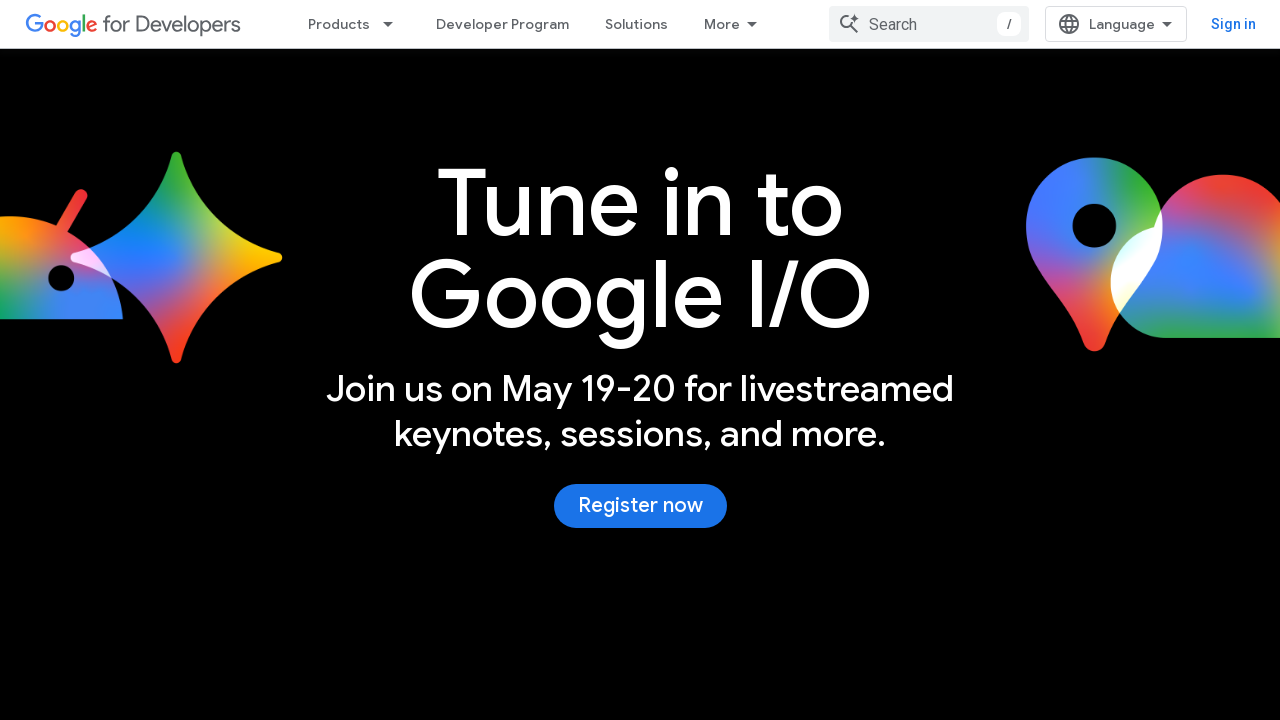

Waited for article content to load on Google Developers homepage
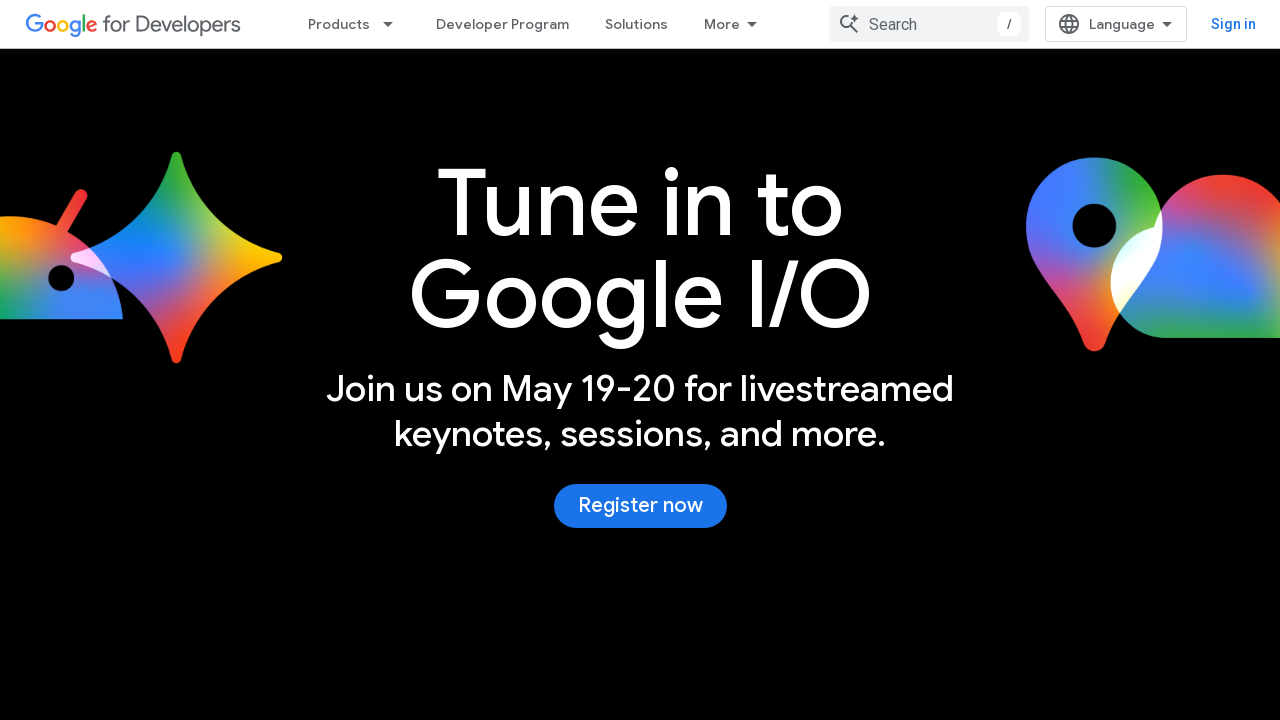

Verified paragraph text content is present in article section
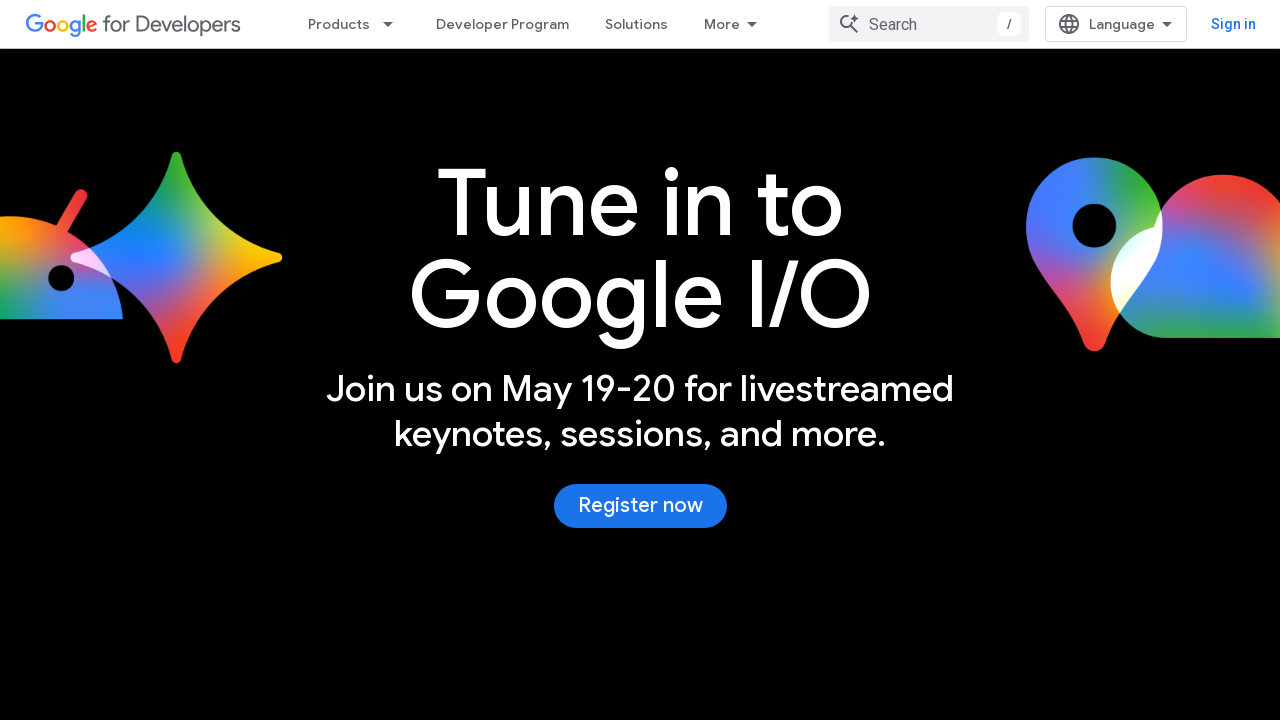

Clicked link/button in article section at (640, 506) on article section a
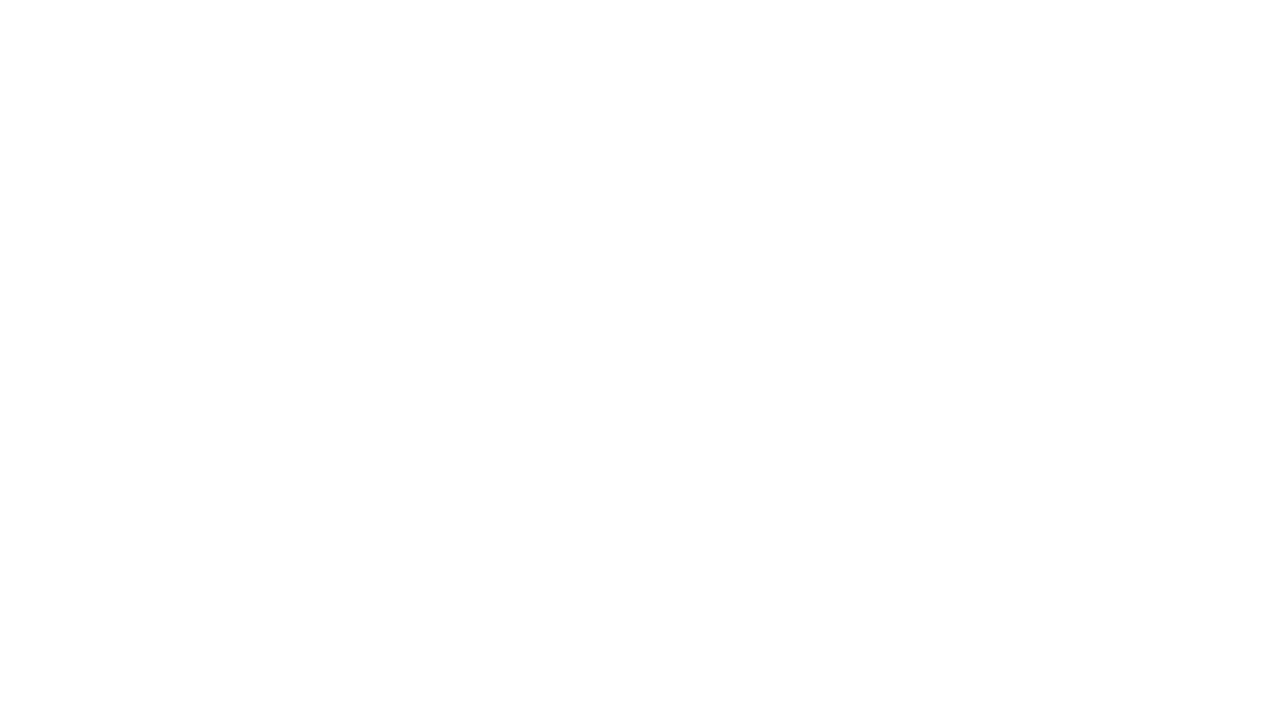

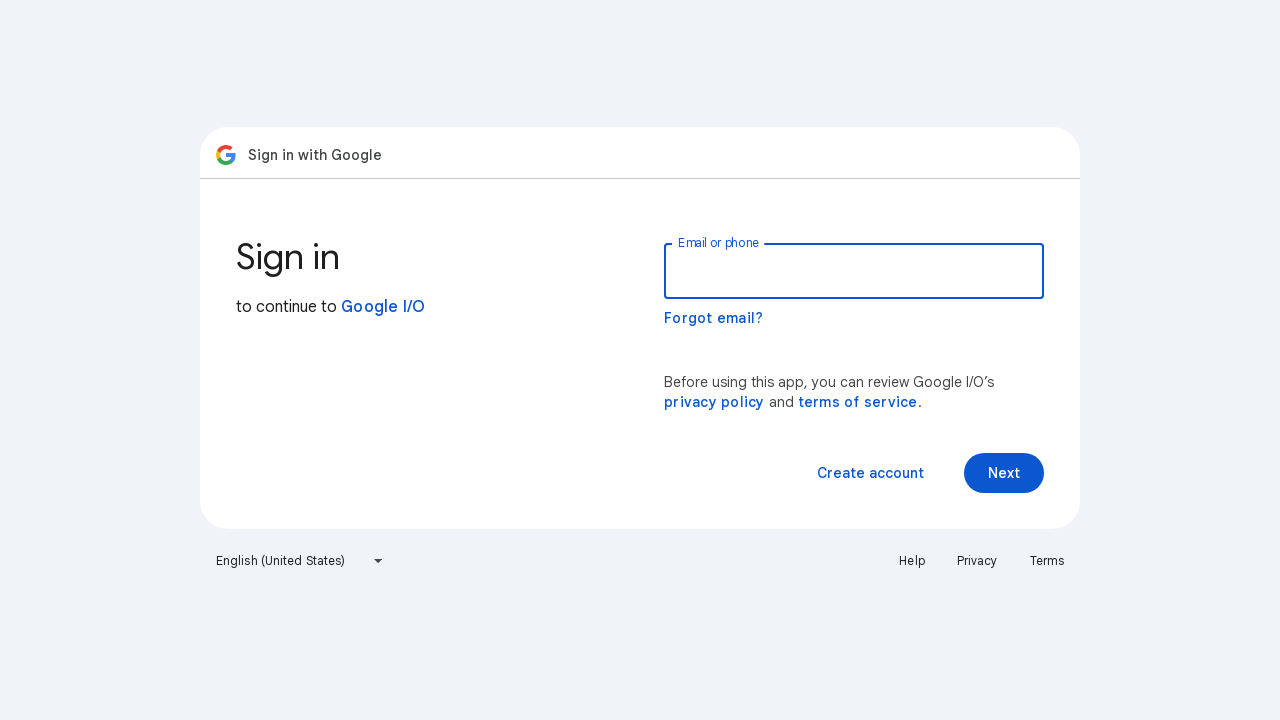